Tests clicking on the logo element on the CarefulBites website

Starting URL: https://carefulbitesfrontend.azurewebsites.net/

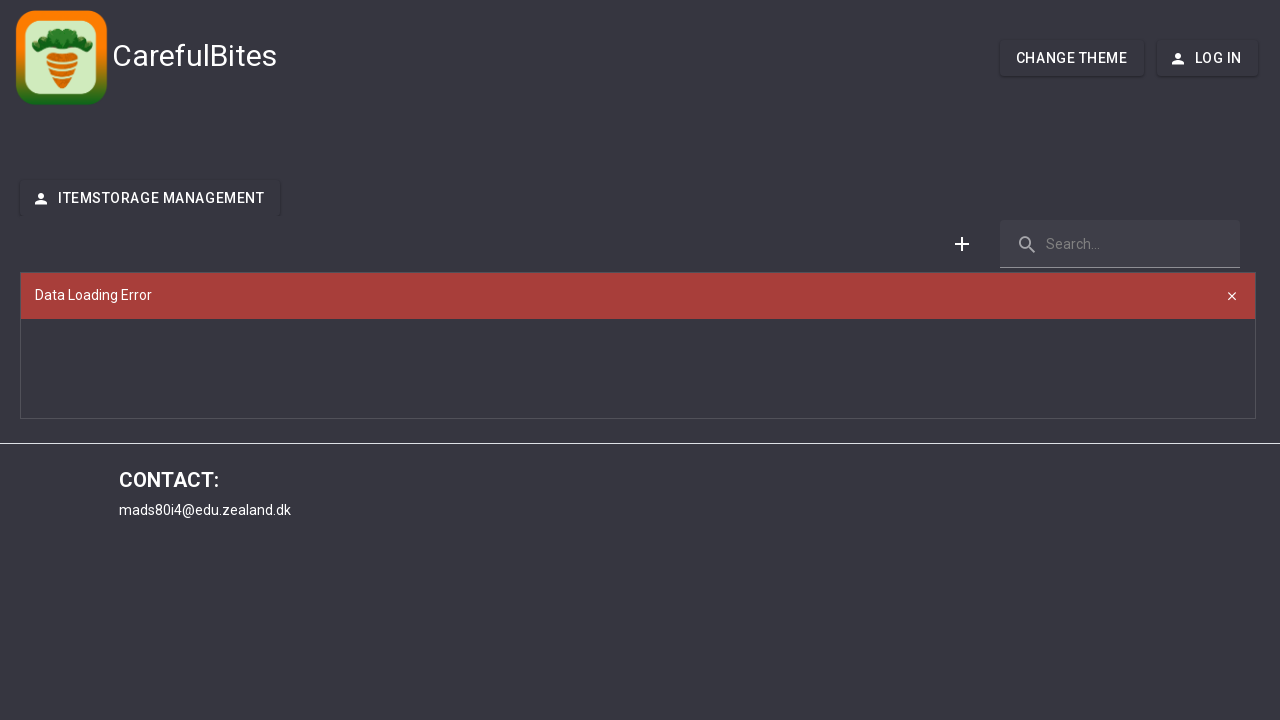

Navigated to CarefulBites website
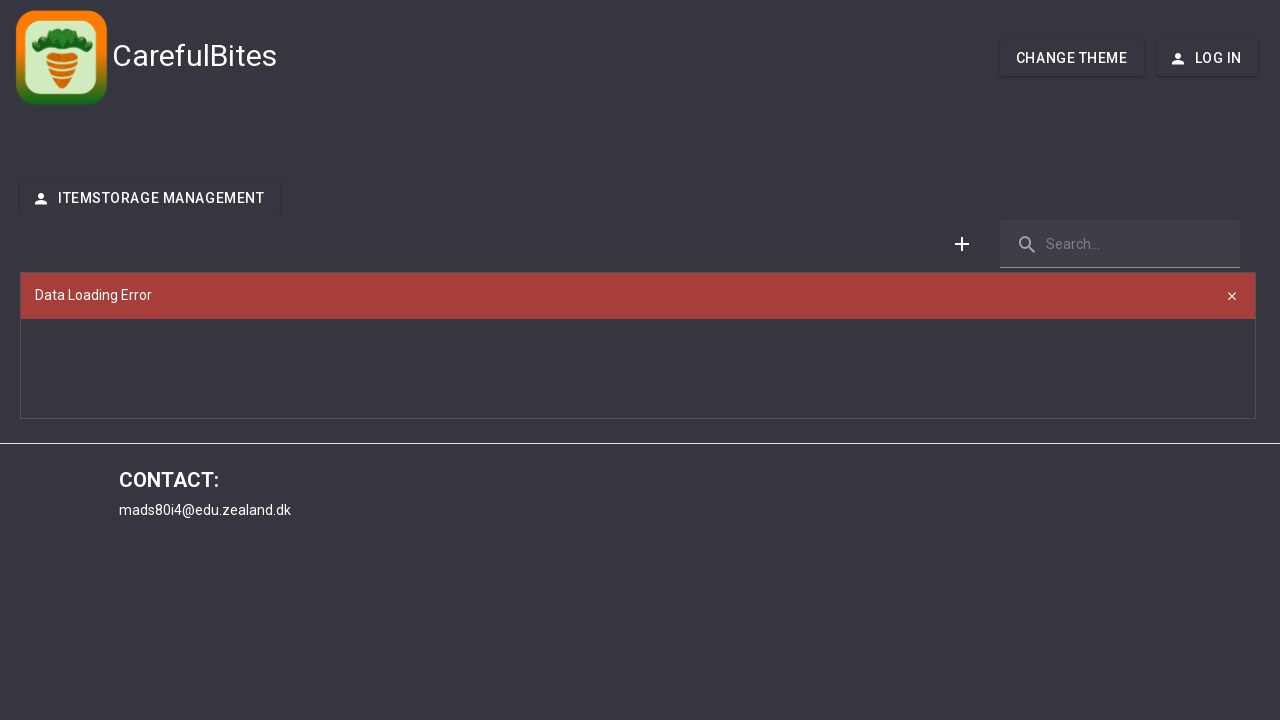

Clicked on the logo element at (62, 58) on .logo
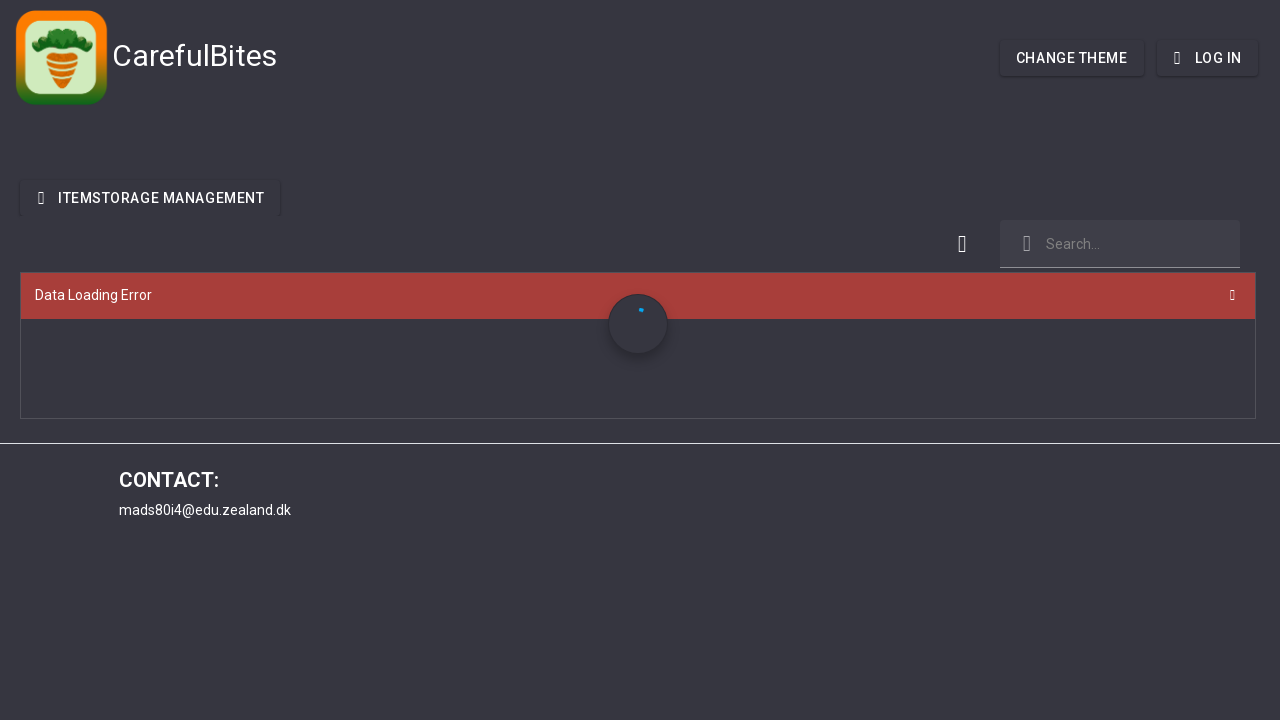

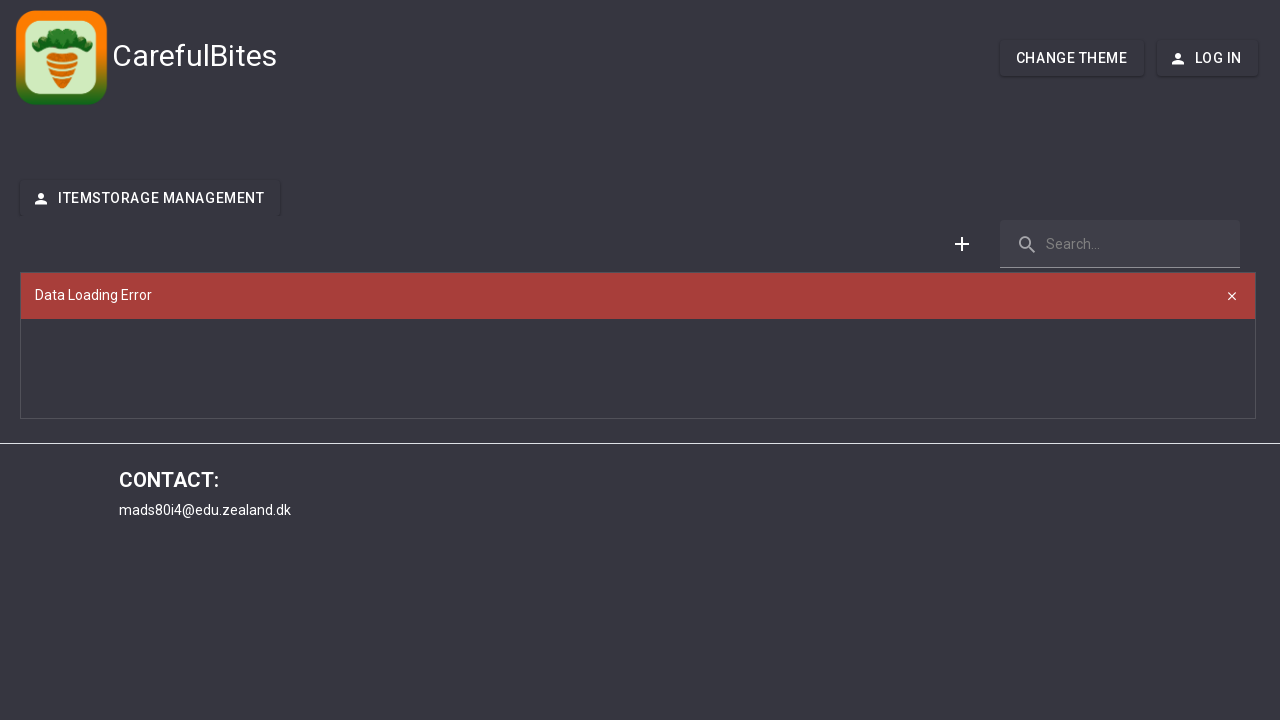